Tests clicking a button with a dynamic ID three times, refreshing the page between each click to verify the button can still be located despite changing IDs

Starting URL: http://uitestingplayground.com/dynamicid

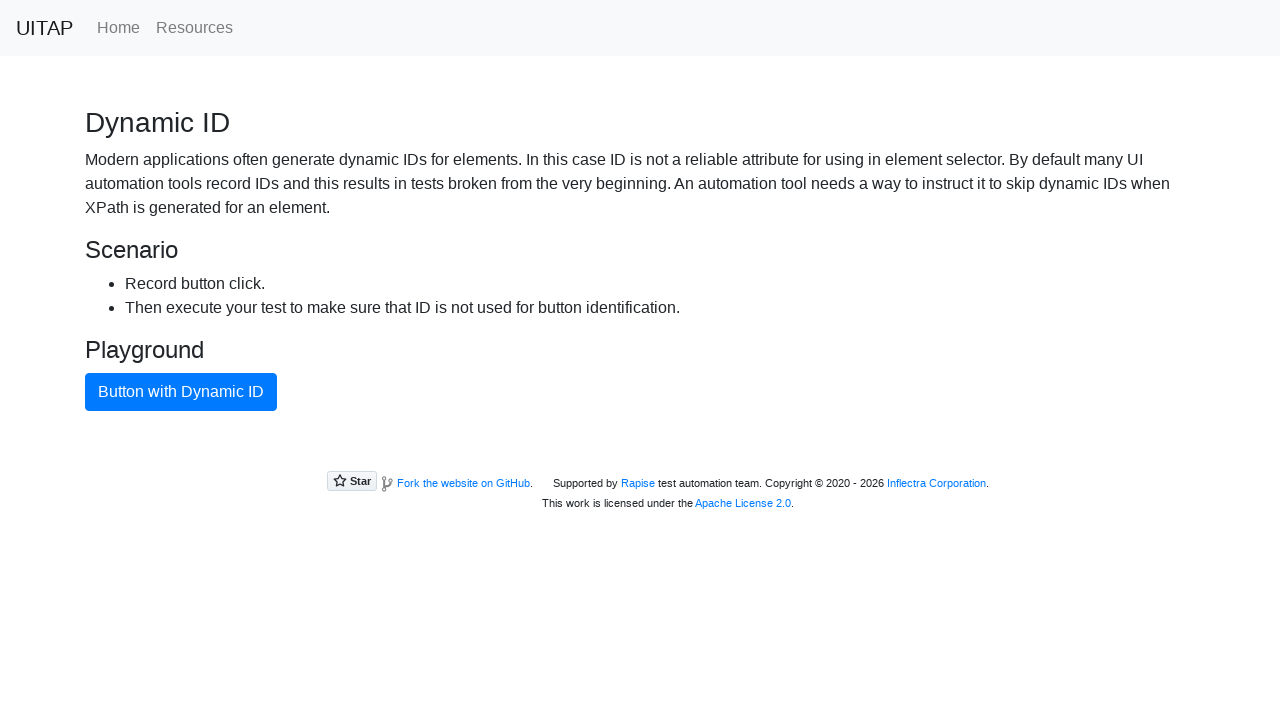

Navigated to dynamic ID button test page
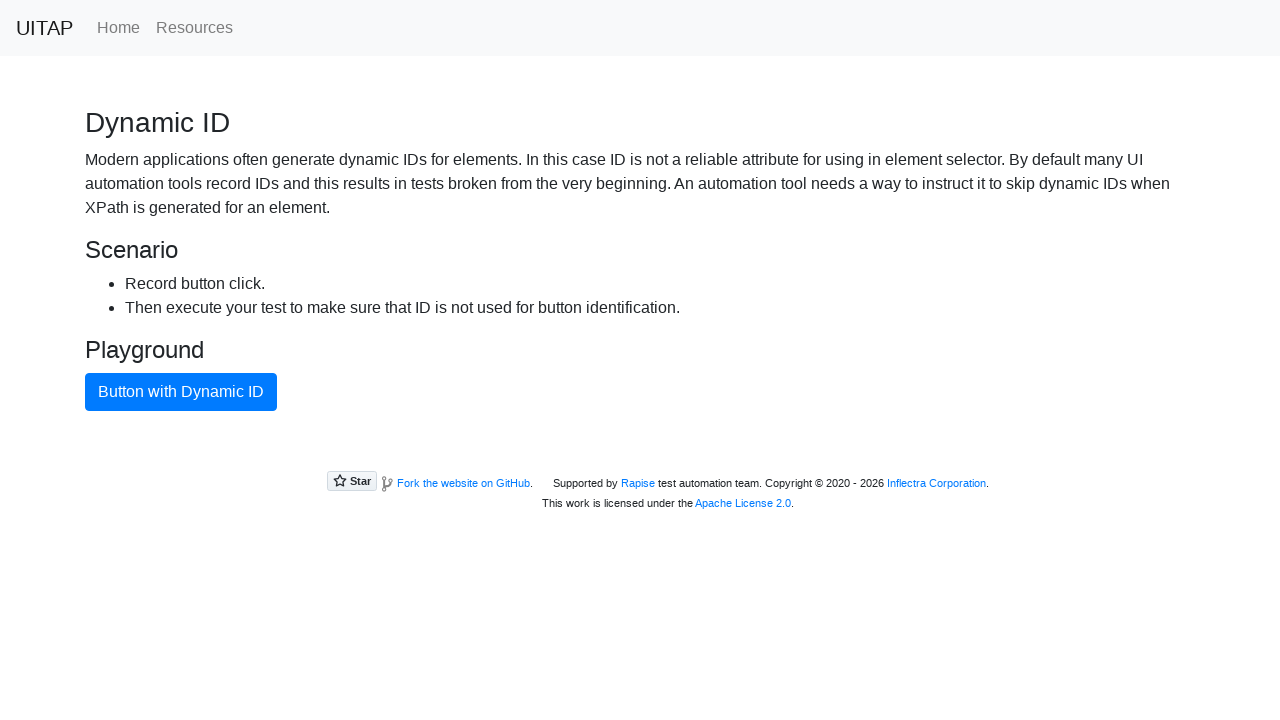

Clicked button with dynamic ID (attempt 1/3) at (181, 392) on button.btn.btn-primary
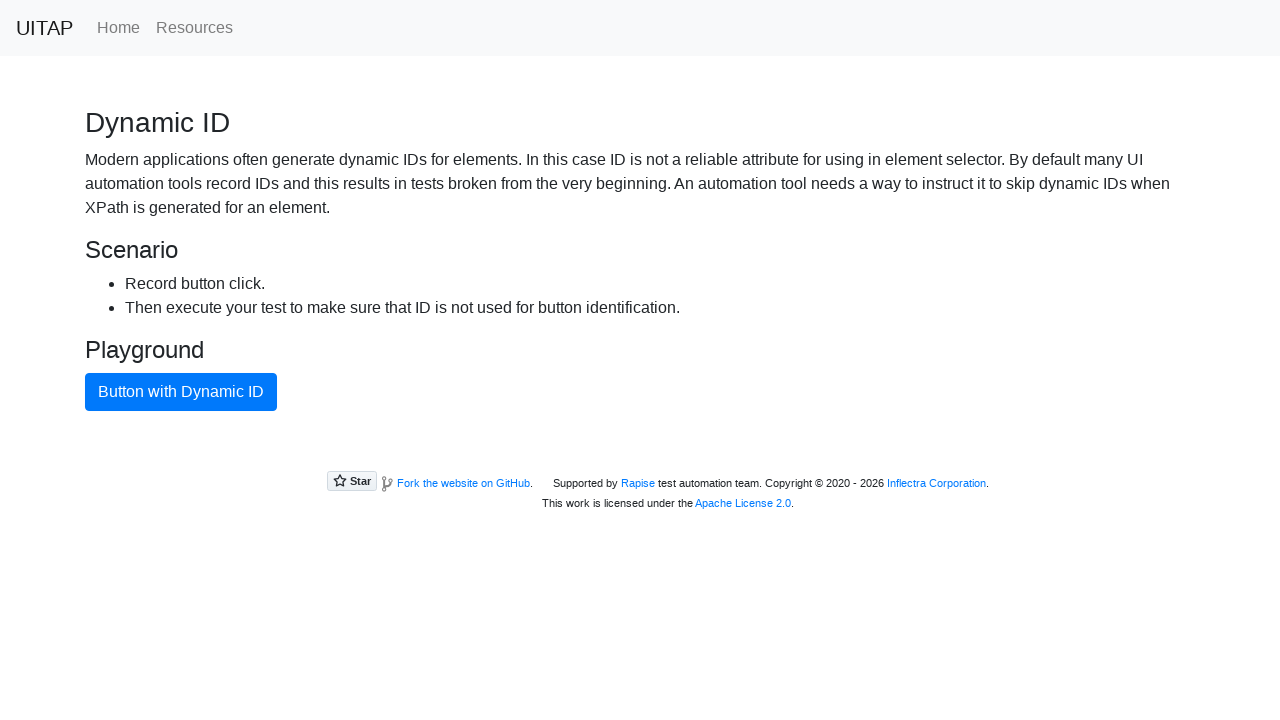

Refreshed page to generate new dynamic button ID
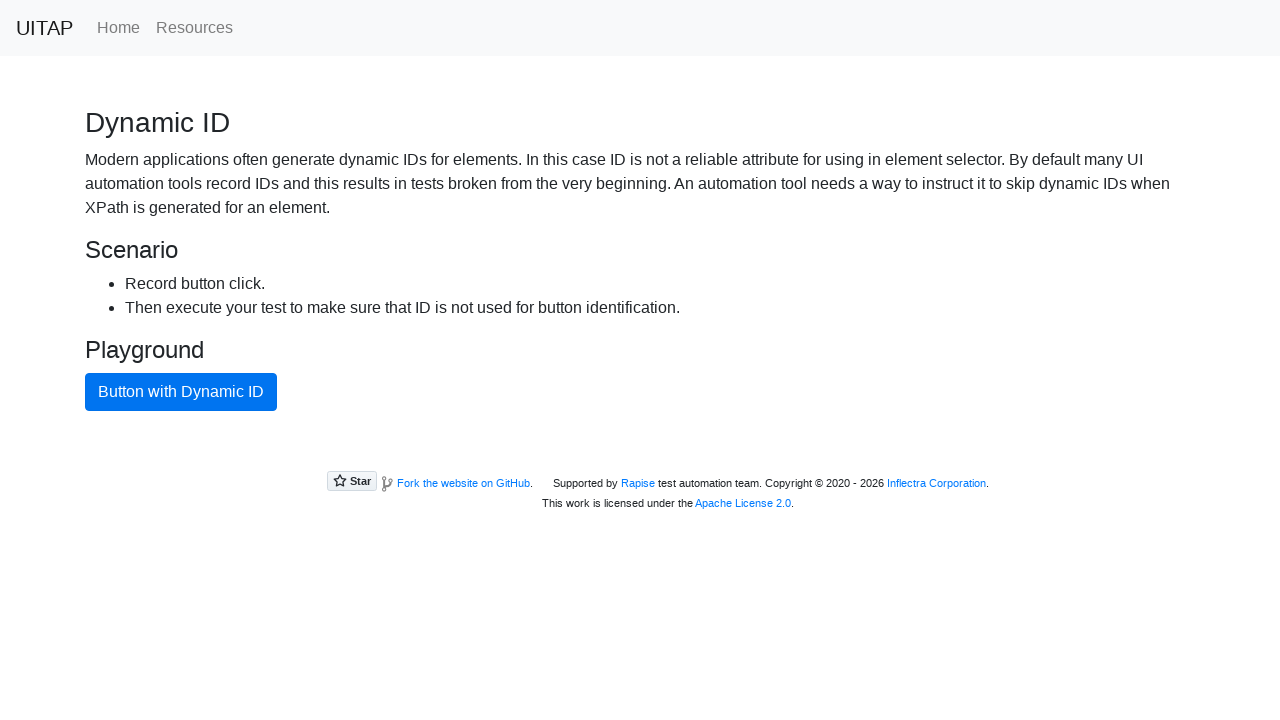

Button with new dynamic ID loaded and visible
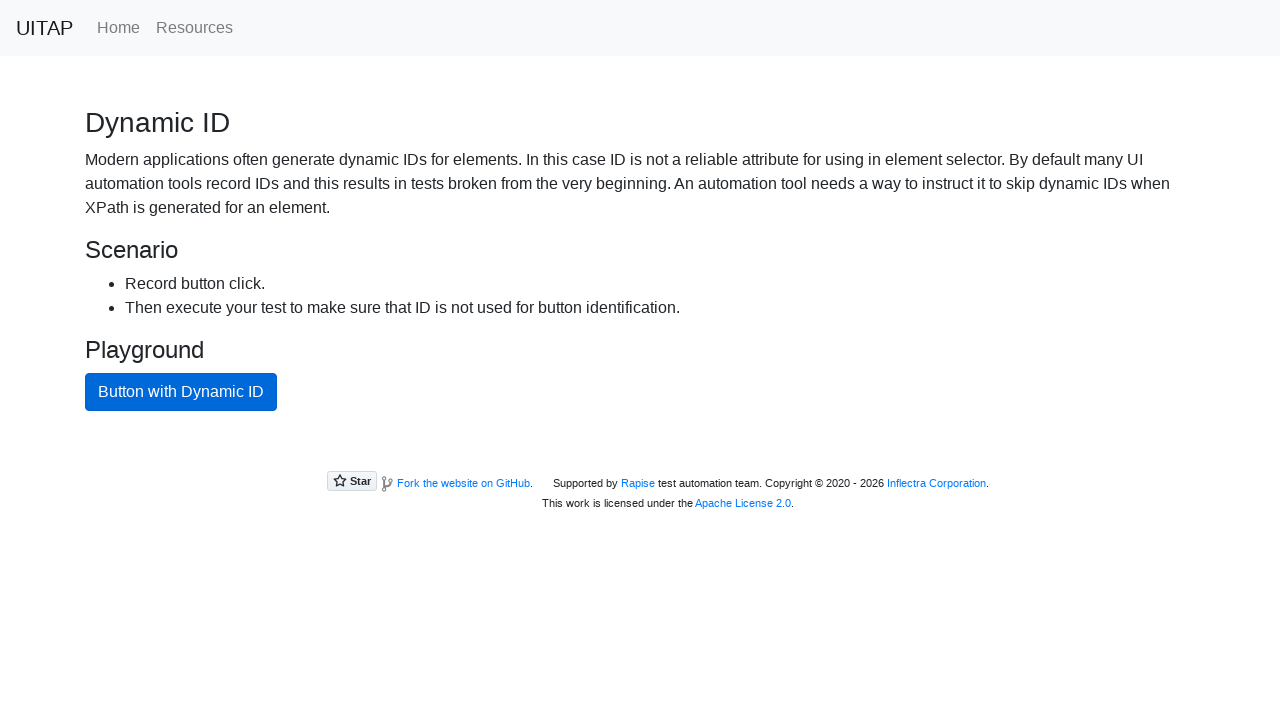

Clicked button with dynamic ID (attempt 2/3) at (181, 392) on button.btn.btn-primary
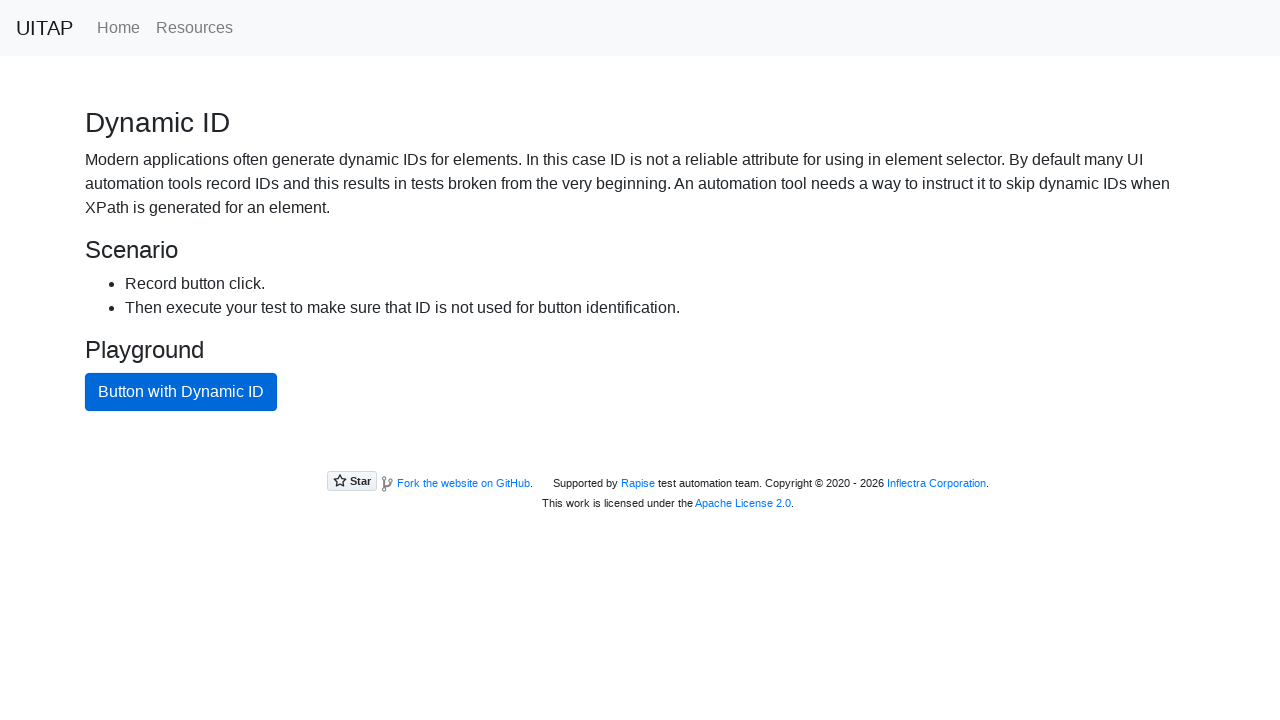

Refreshed page to generate new dynamic button ID
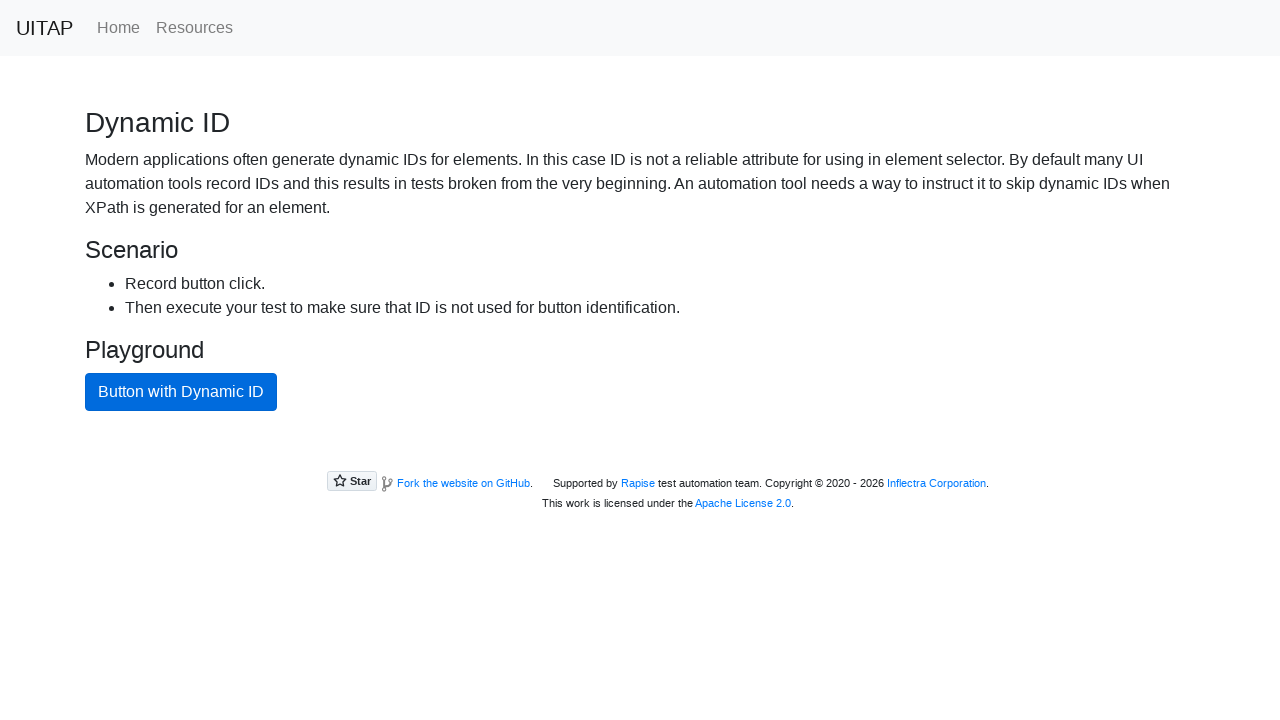

Button with new dynamic ID loaded and visible
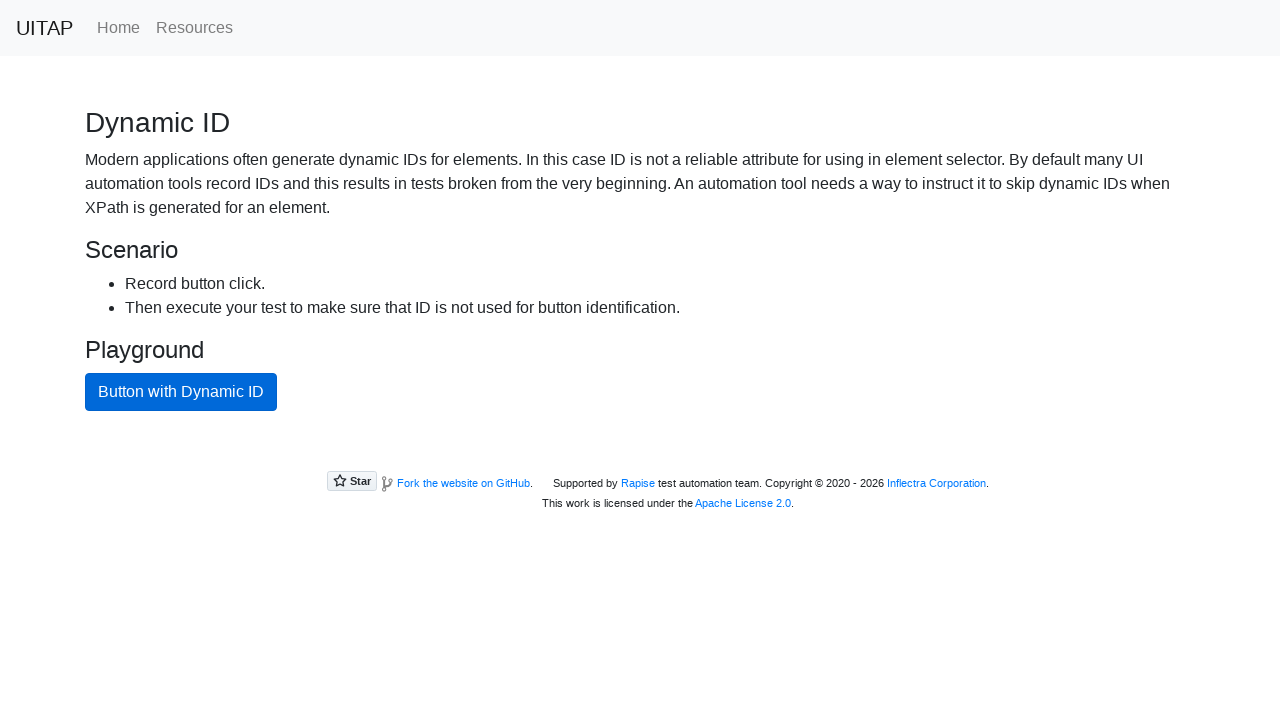

Clicked button with dynamic ID (attempt 3/3) at (181, 392) on button.btn.btn-primary
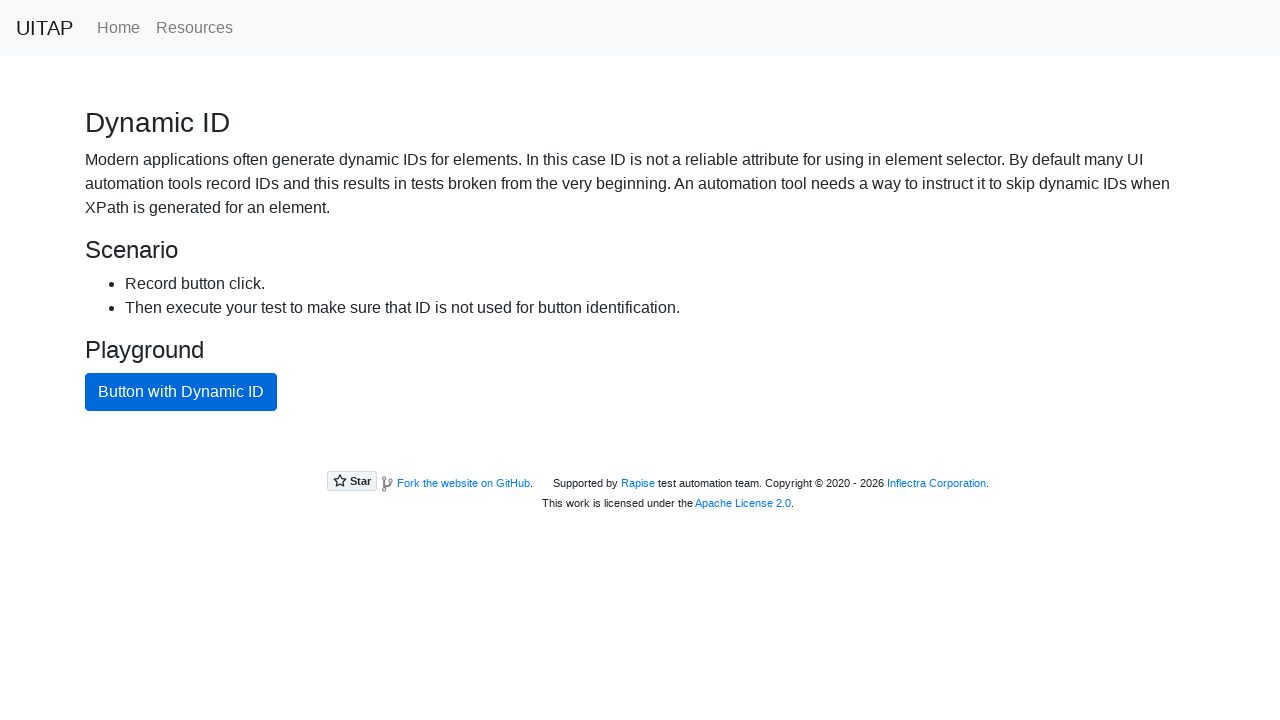

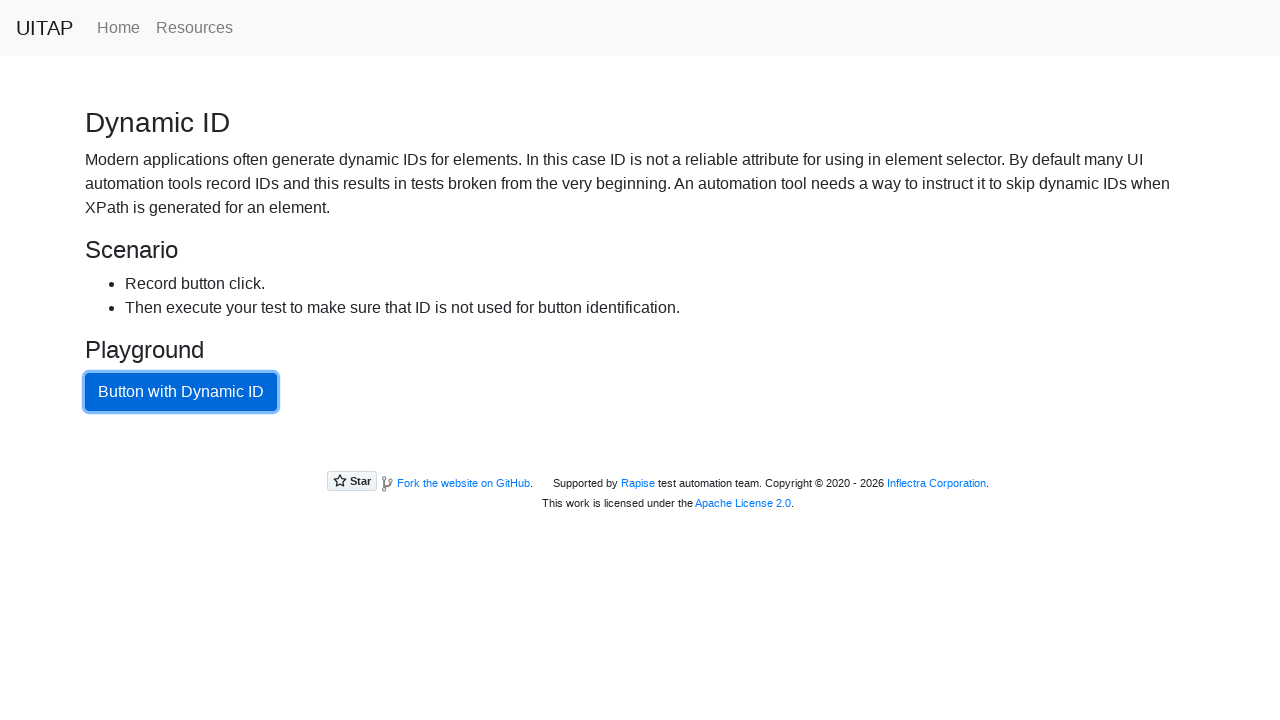